Tests window handling by clicking on Privacy link which opens in a new window, then switching to the new window and closing it before returning to the parent window

Starting URL: https://accounts.google.com/signup/v2/webcreateaccount?hl=en-GB&flowName=GlifWebSignIn&flowEntry=SignUp

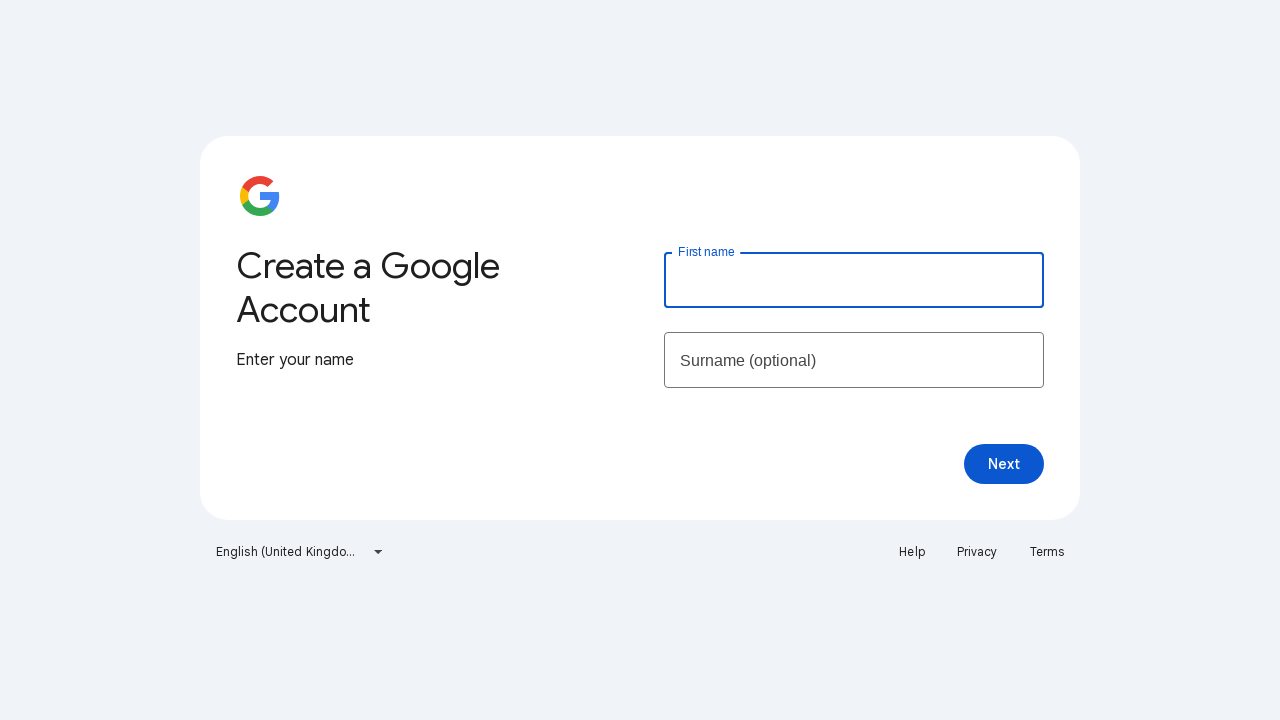

Clicked Privacy link which opens in a new window at (977, 552) on xpath=//a[text()='Privacy']
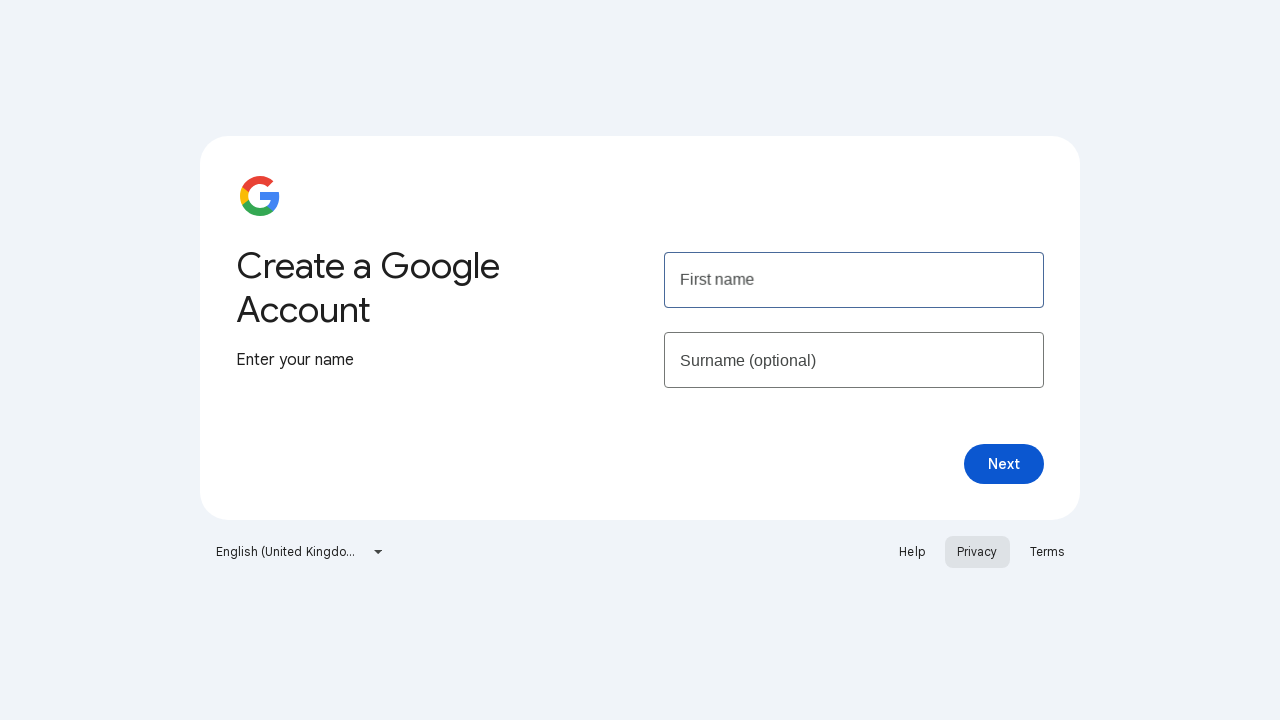

New window/tab opened and captured
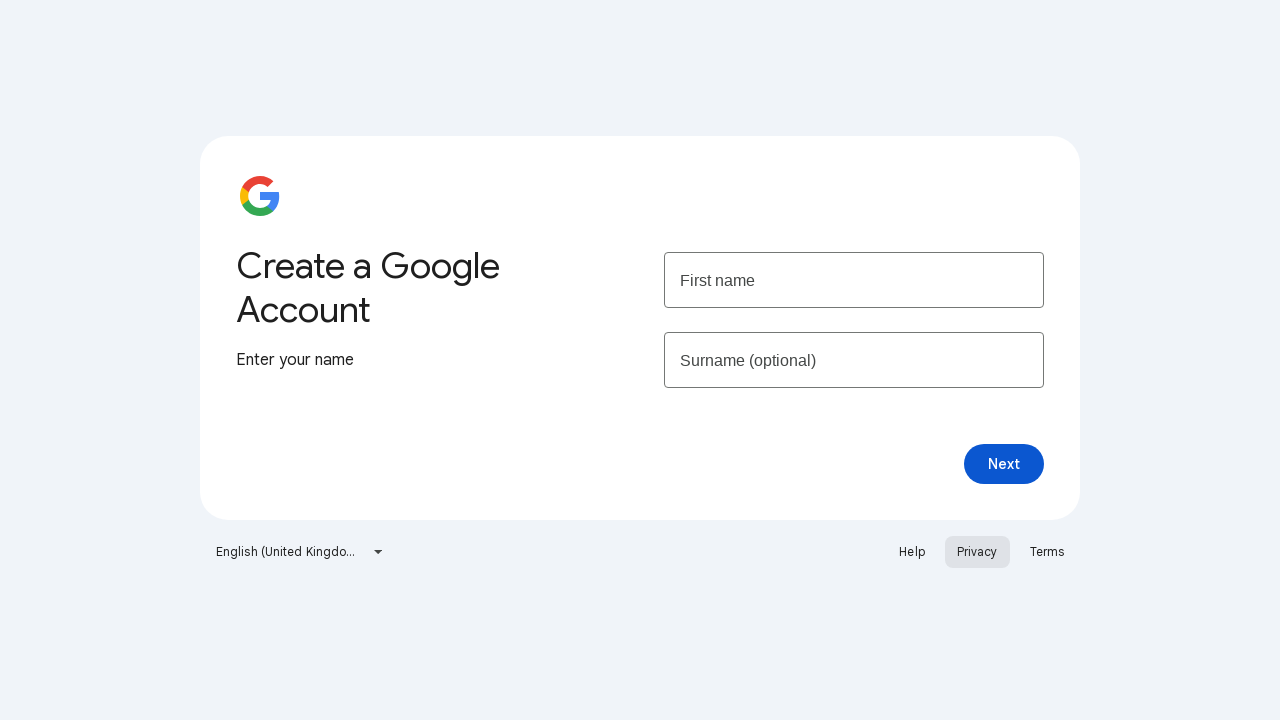

New window finished loading
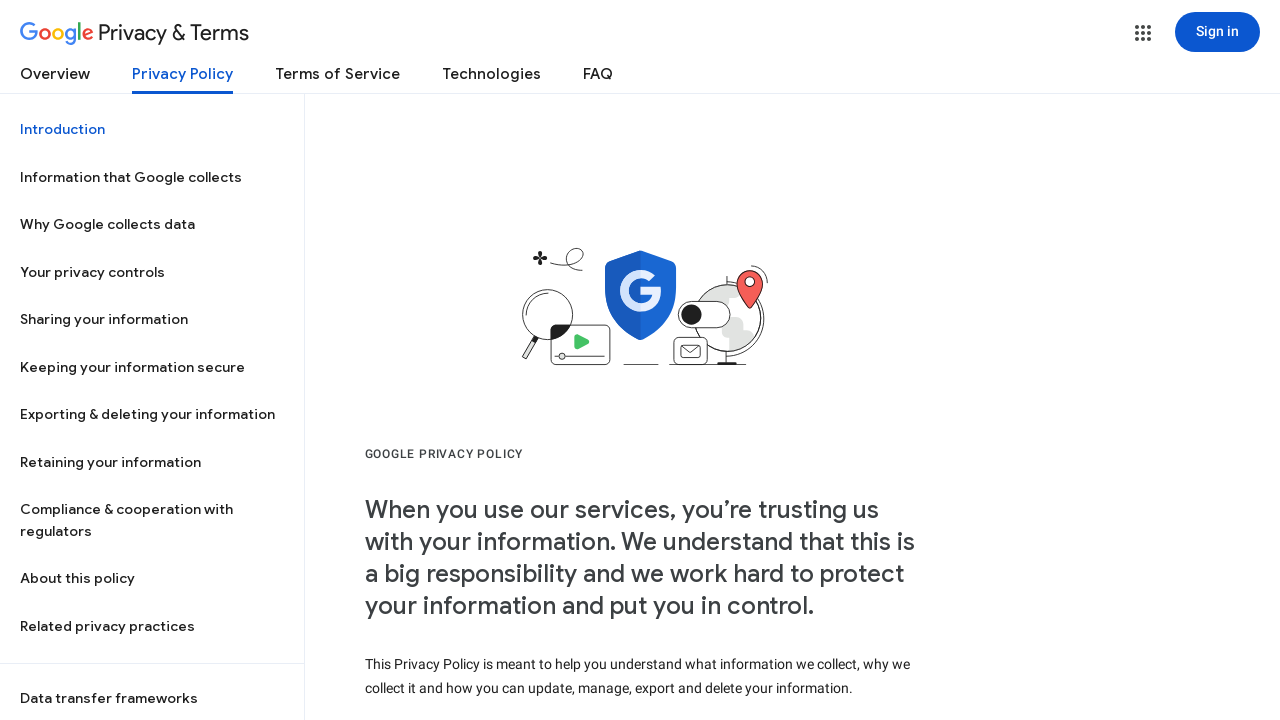

Closed the new window/tab
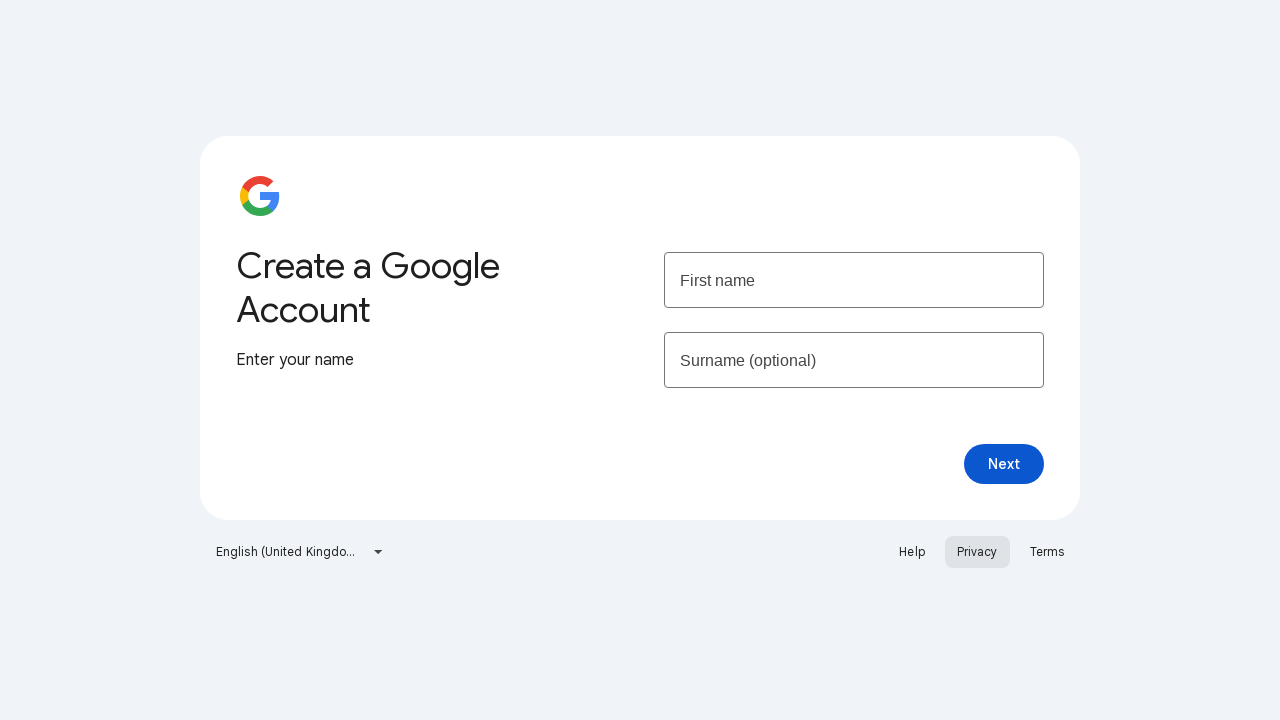

Returned to main window and verified it loaded
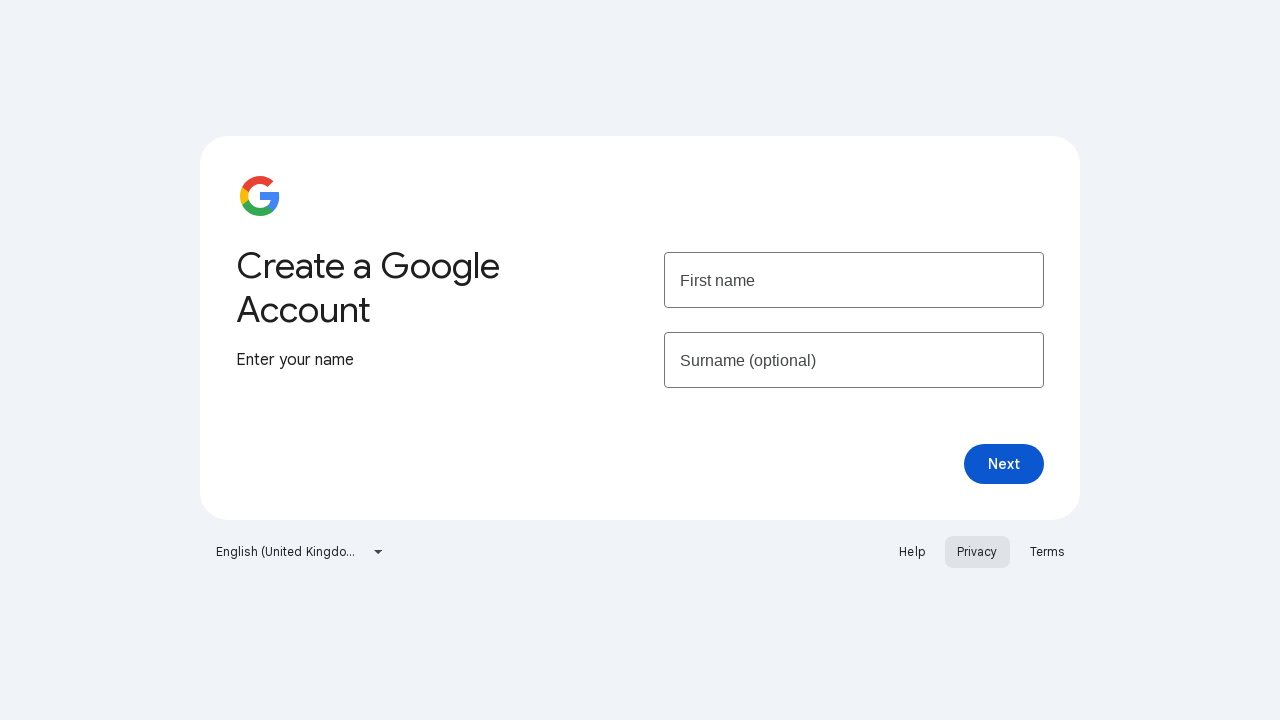

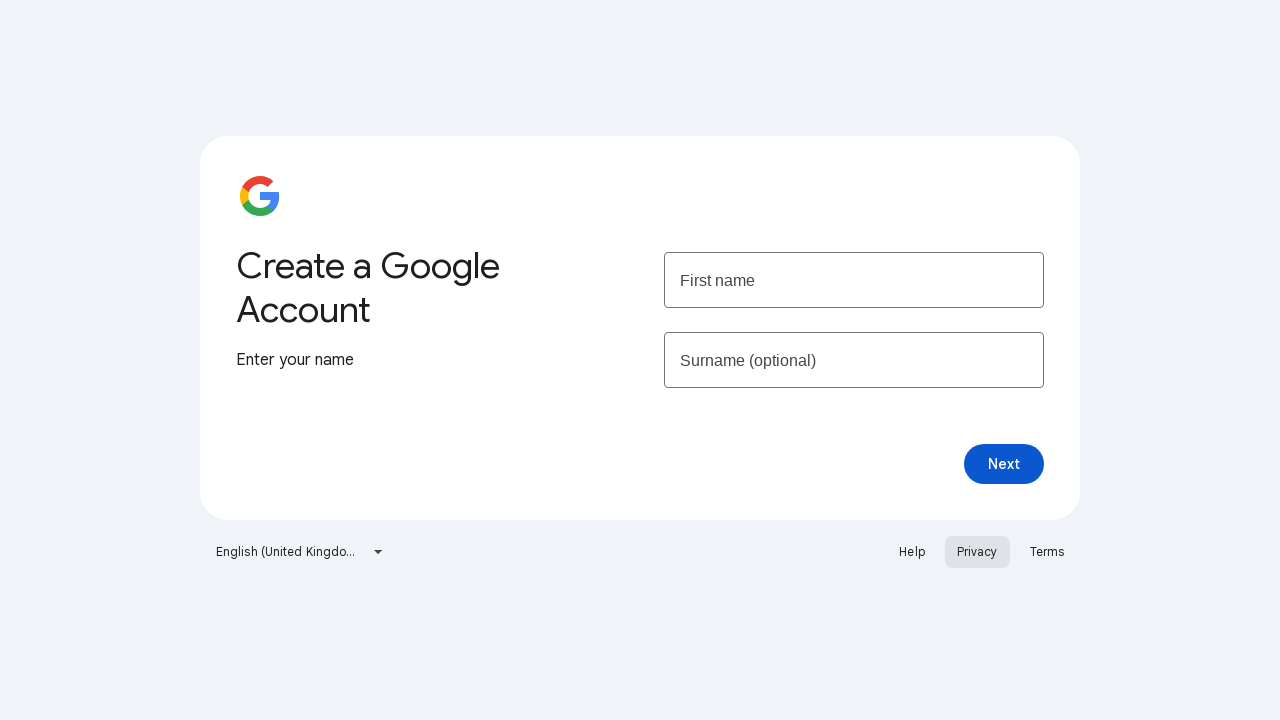